Navigates to Yahoo Japan's homepage and verifies the page loads successfully

Starting URL: https://www.yahoo.co.jp/

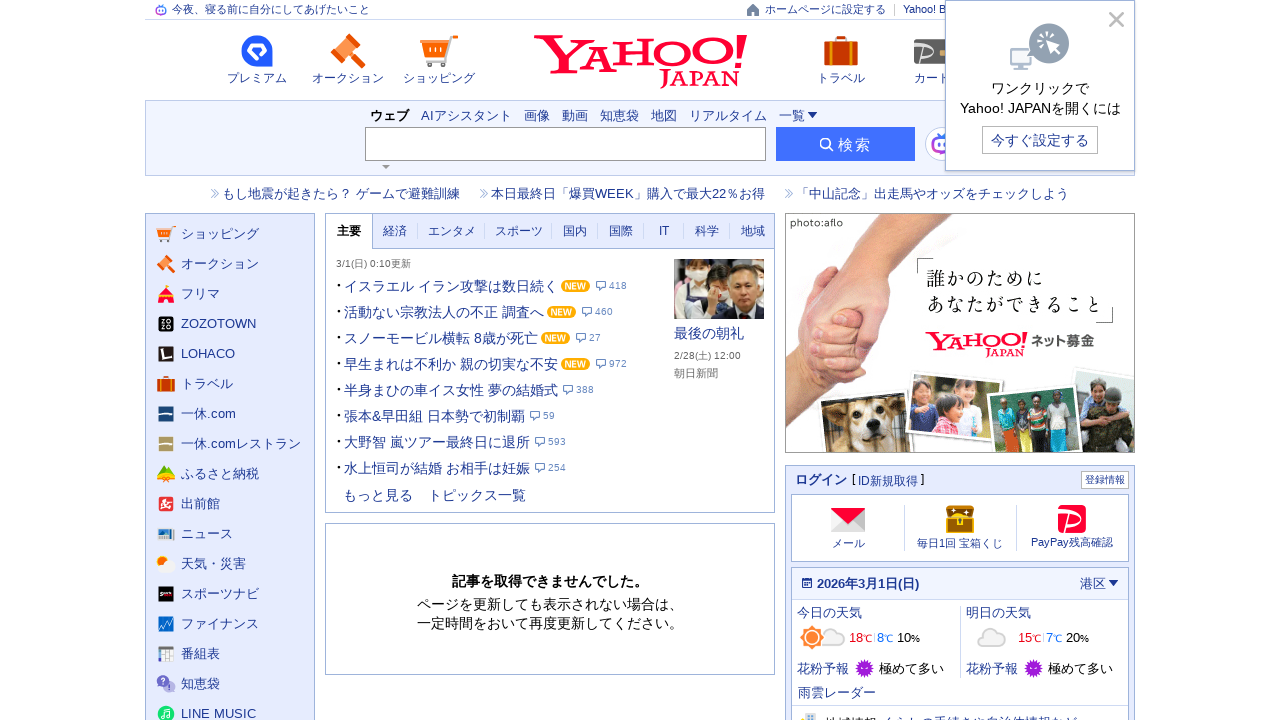

Navigated to Yahoo Japan homepage
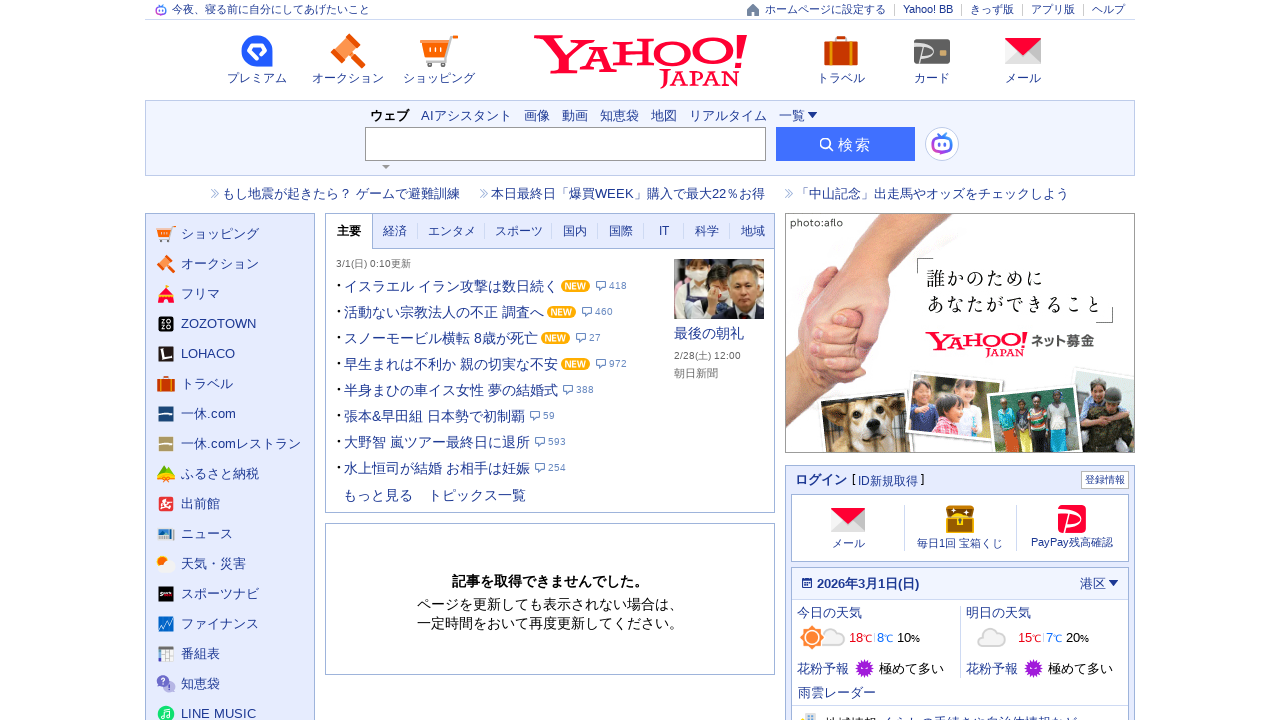

Page DOM content loaded
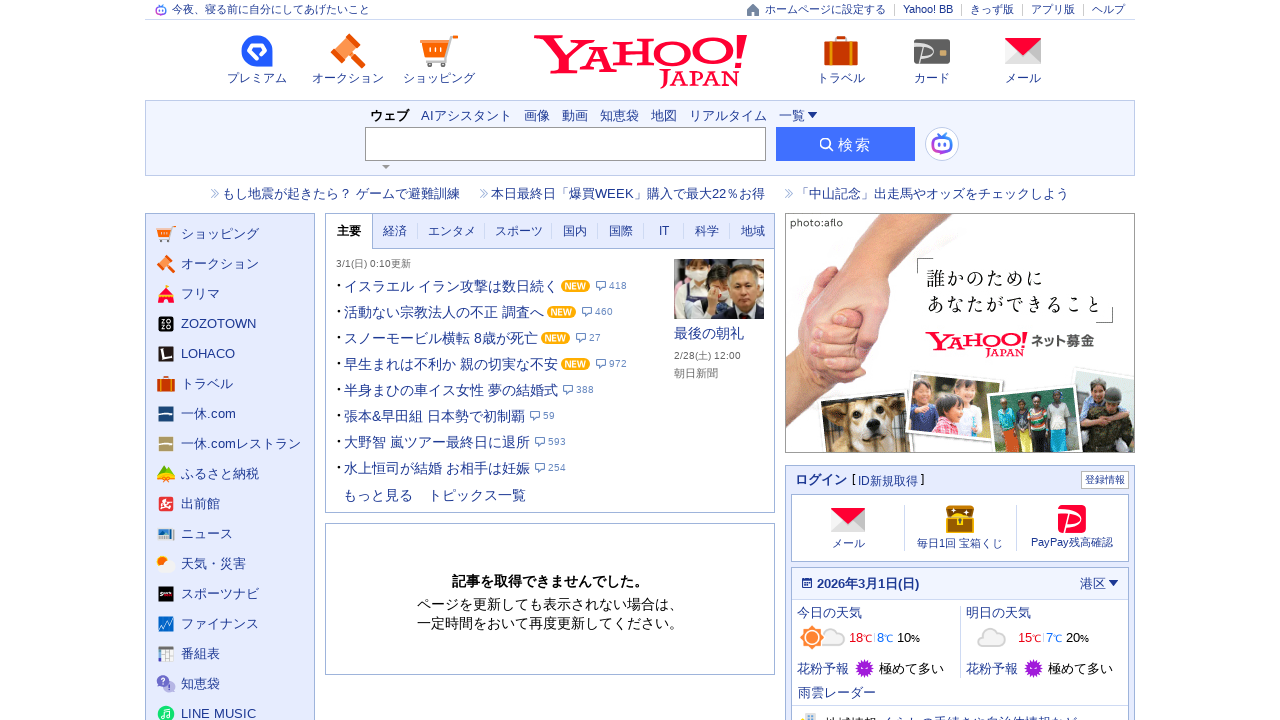

Body element found, page loaded successfully
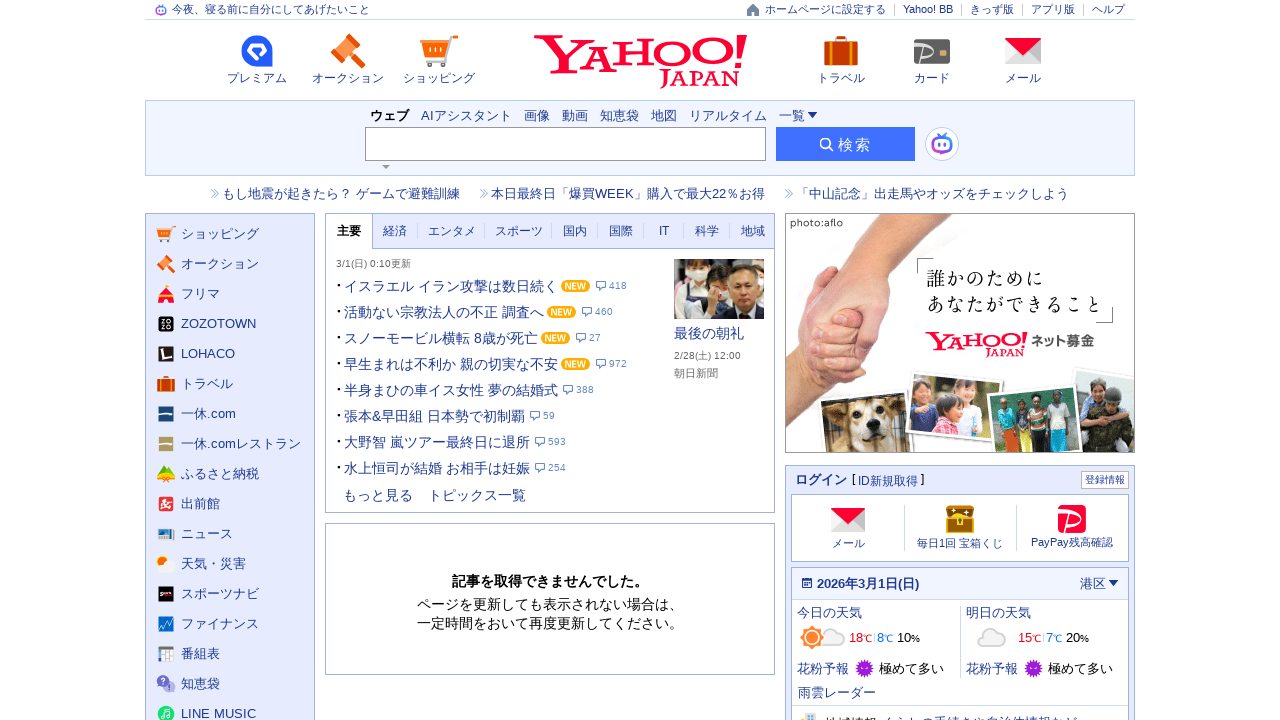

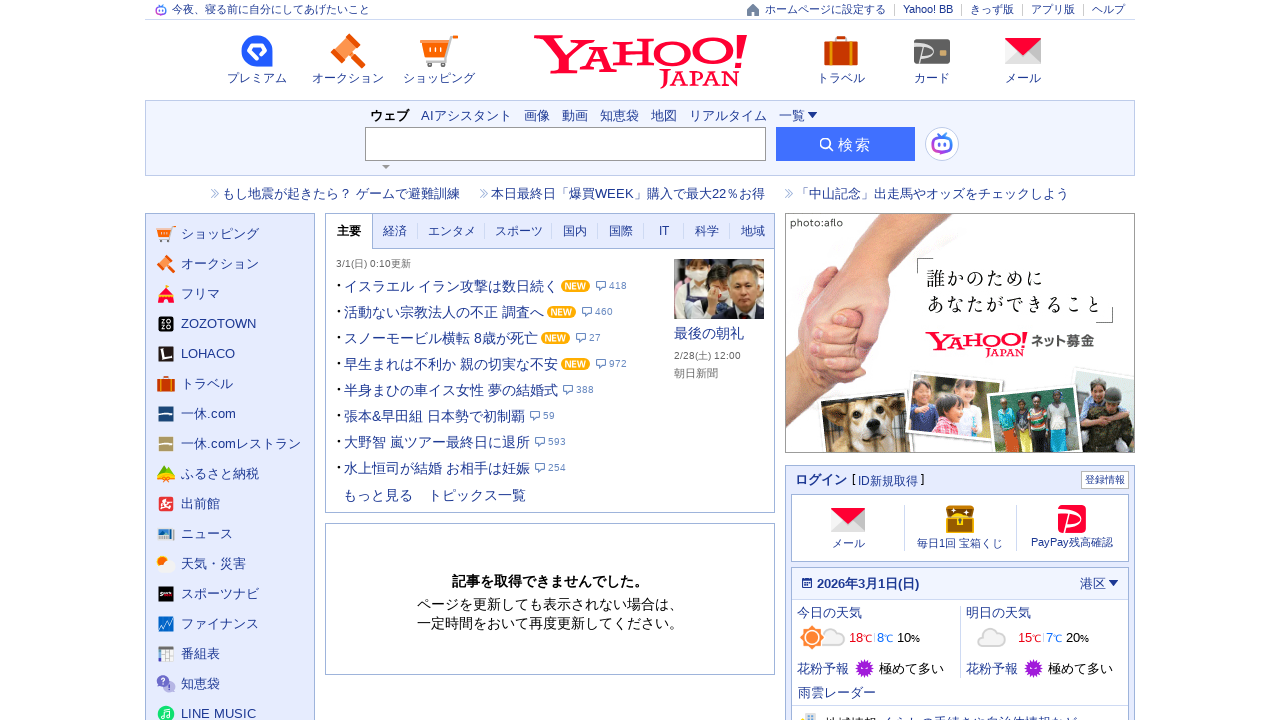